Tests that the contact page loads correctly by verifying the URL contains "contact" and that the page has a title.

Starting URL: https://www.cyberhotsecurity.cecti.iesmontsia.cat/contact/

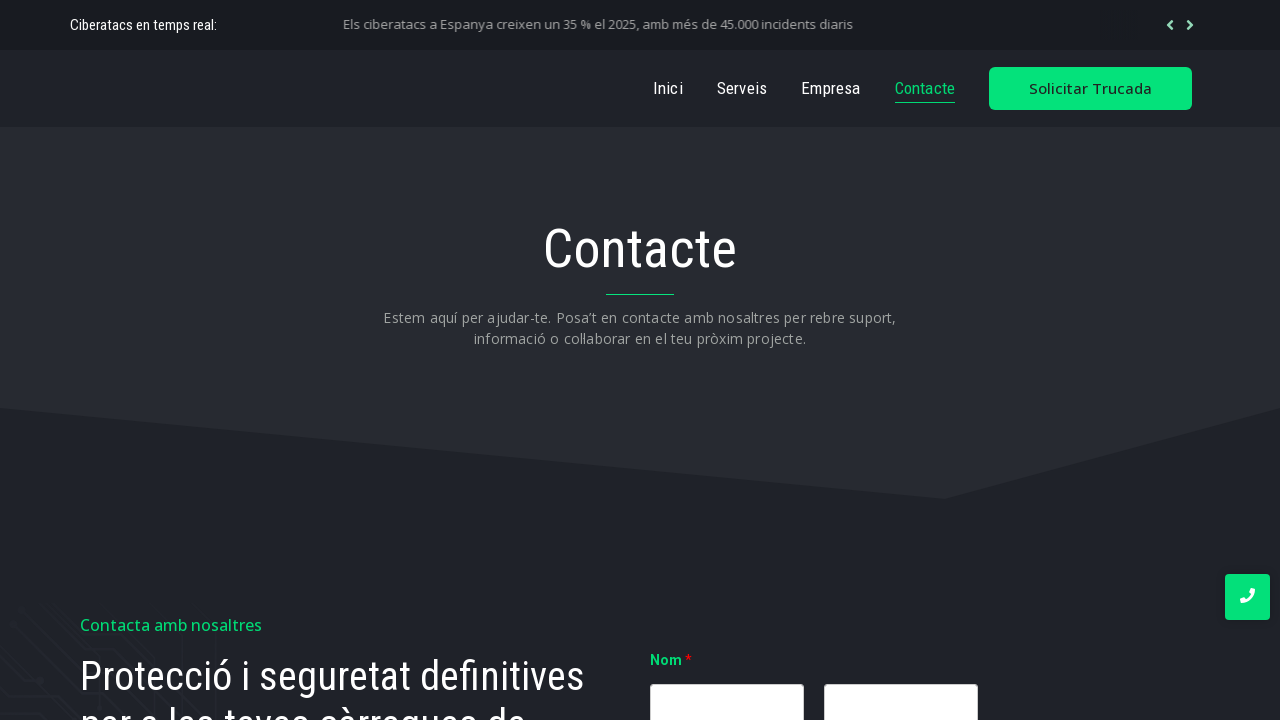

Waited for page to load completely
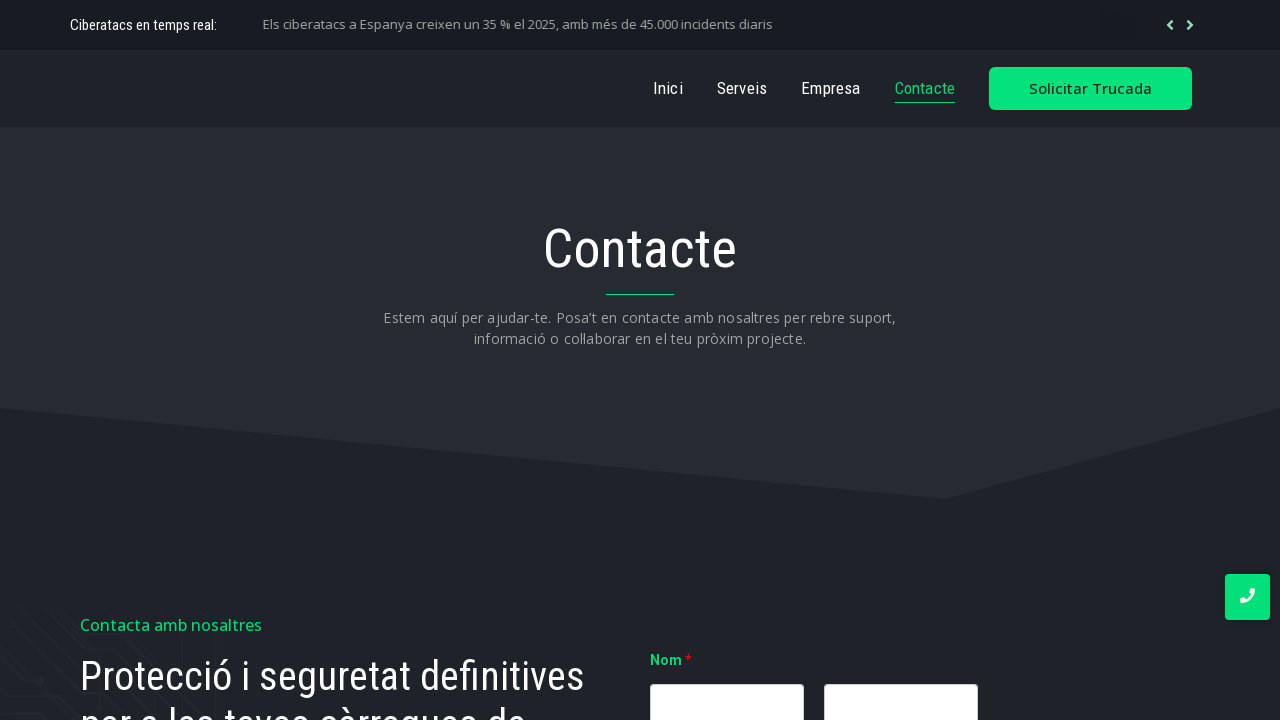

Verified URL contains 'contact'
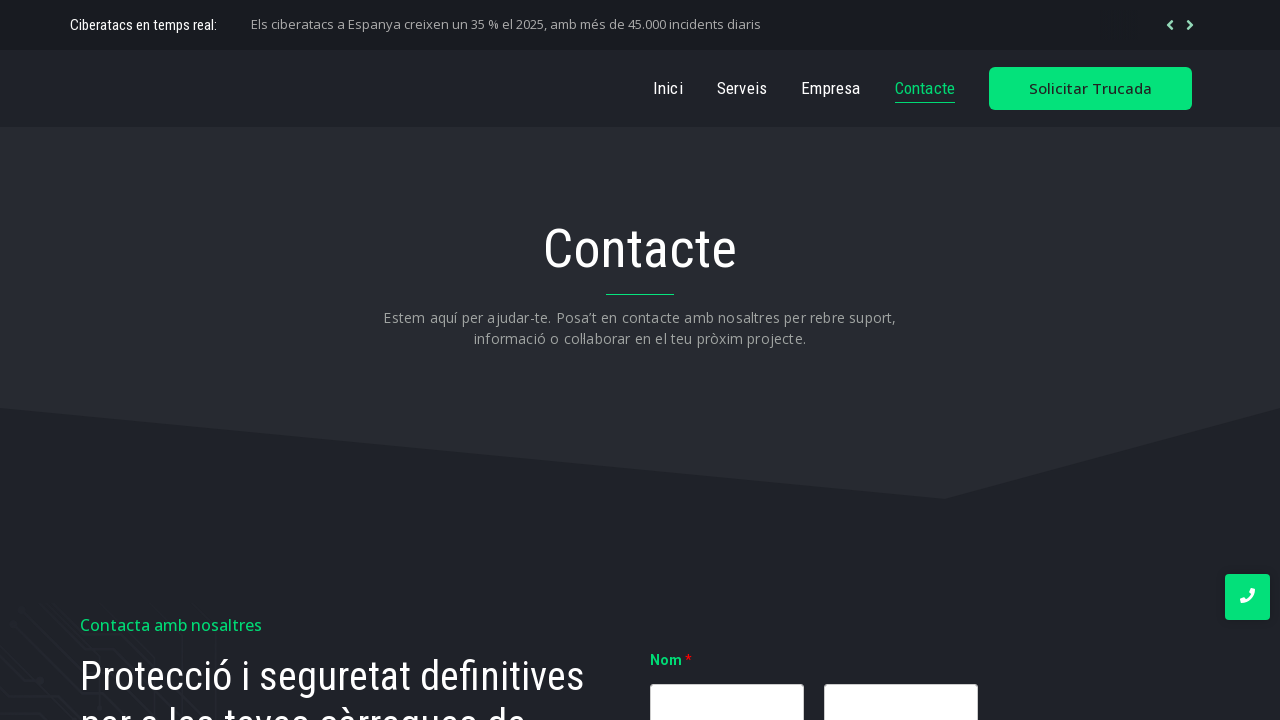

Retrieved page title
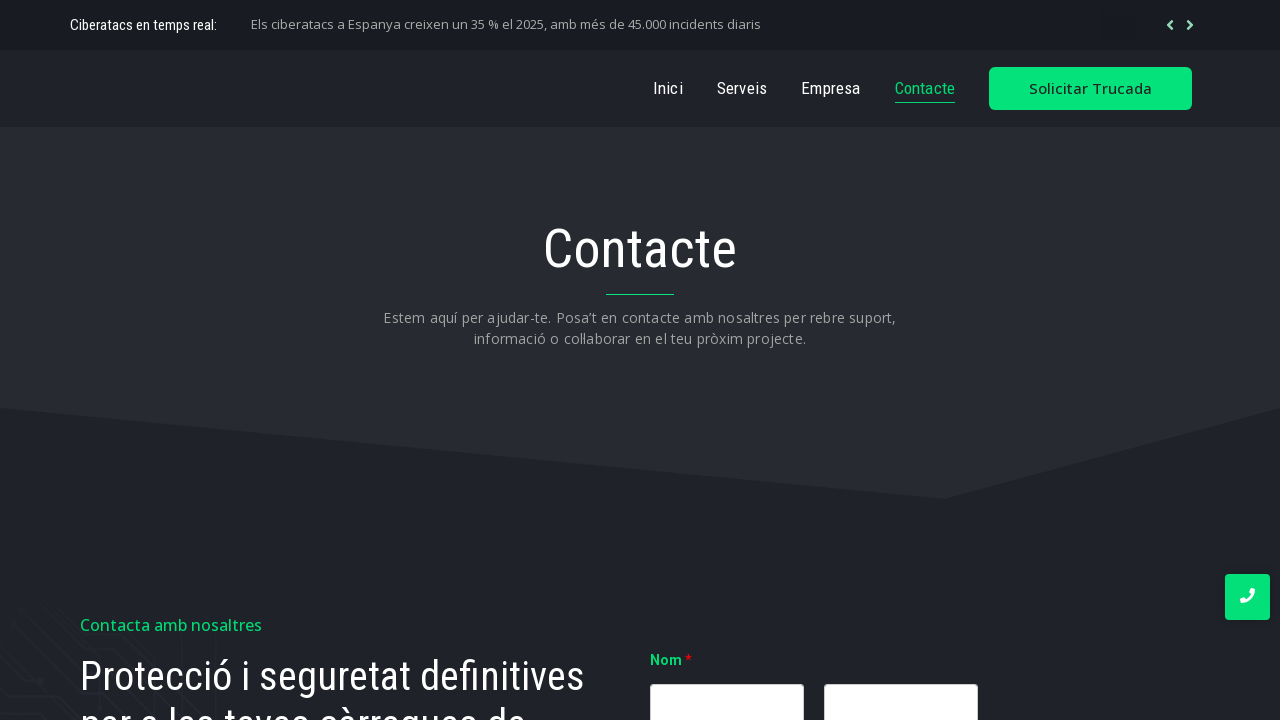

Verified page has a non-empty title
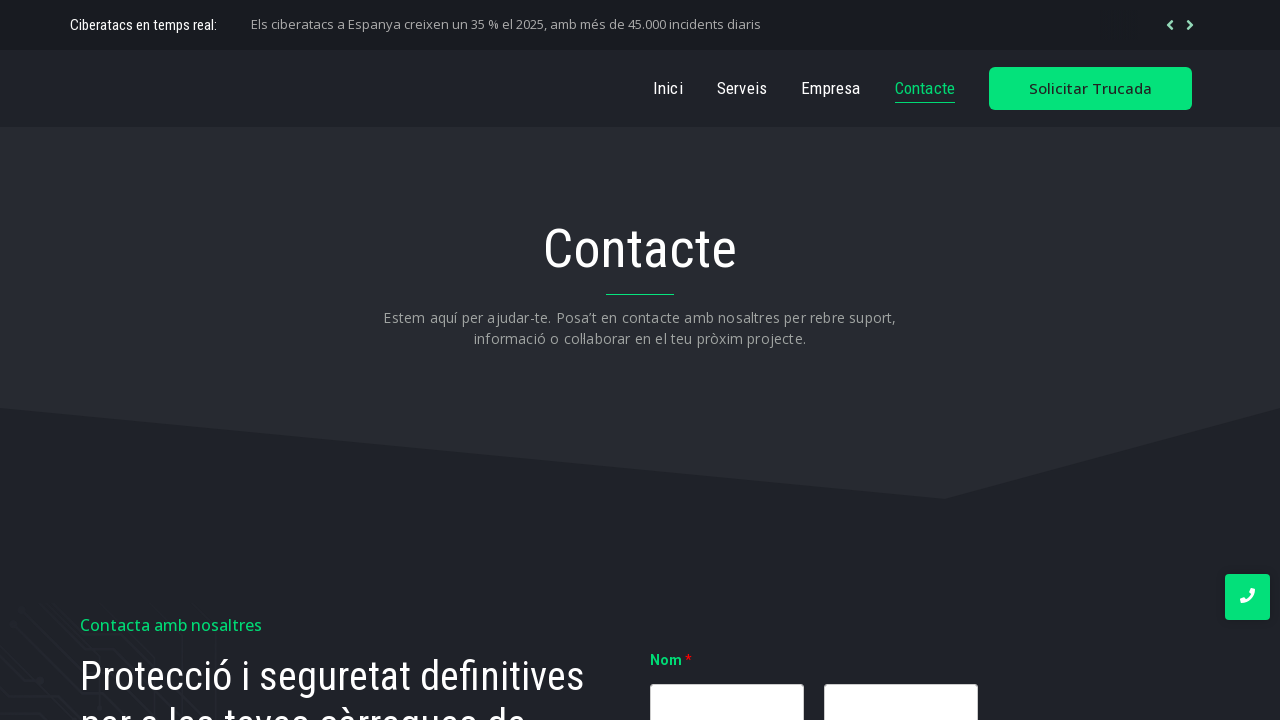

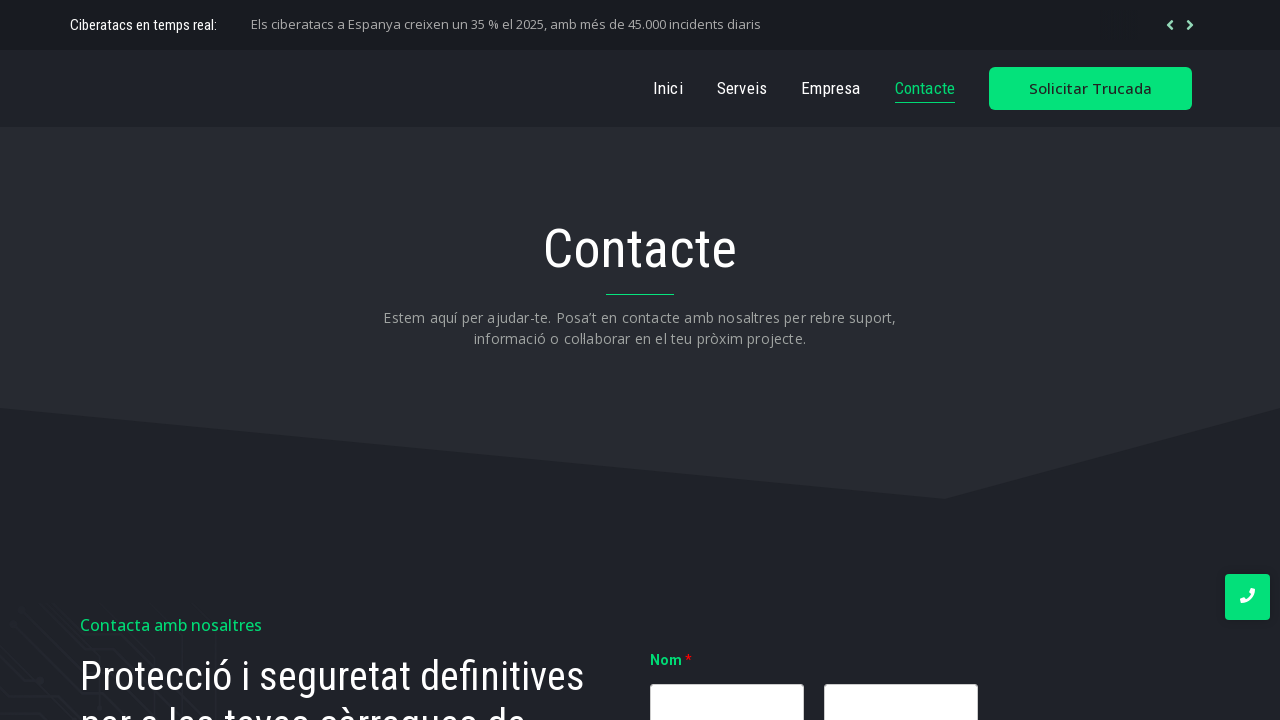